Tests JavaScript alert dialog by clicking the alert button and accepting the alert

Starting URL: https://the-internet.herokuapp.com/javascript_alerts

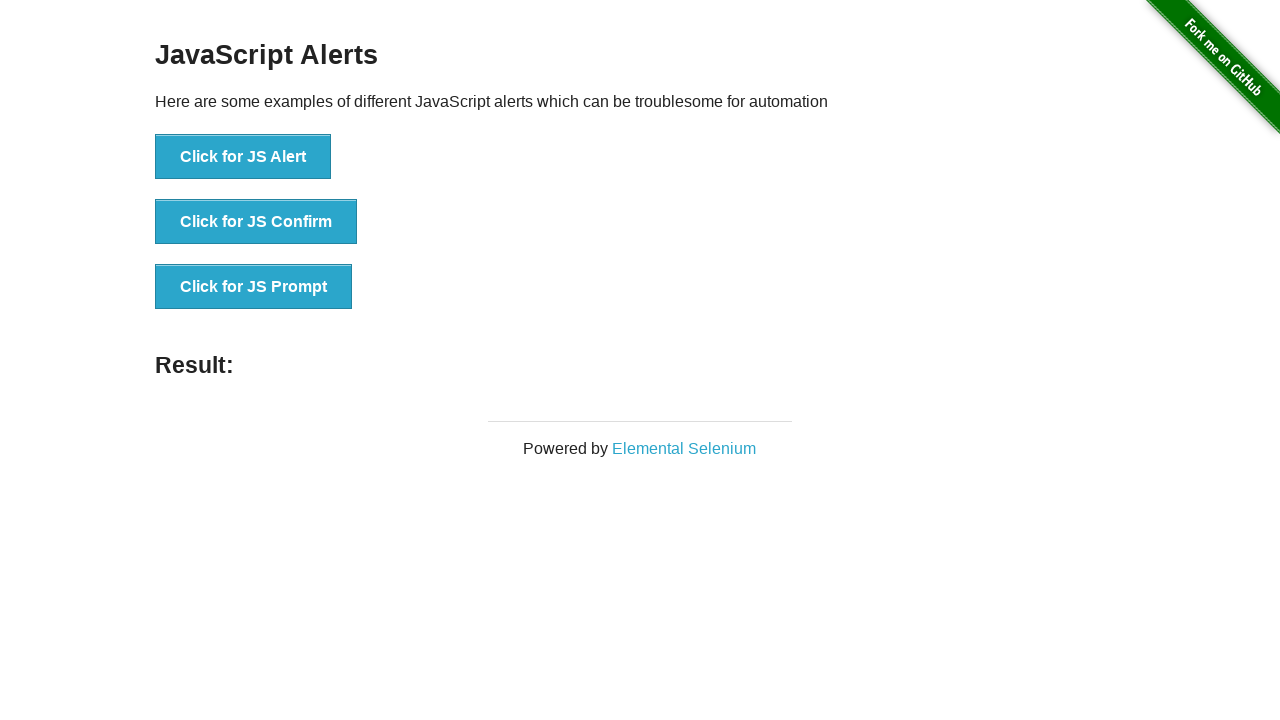

Clicked the 'Click for JS Alert' button to trigger JavaScript alert dialog at (243, 157) on button:text("Click for JS Alert")
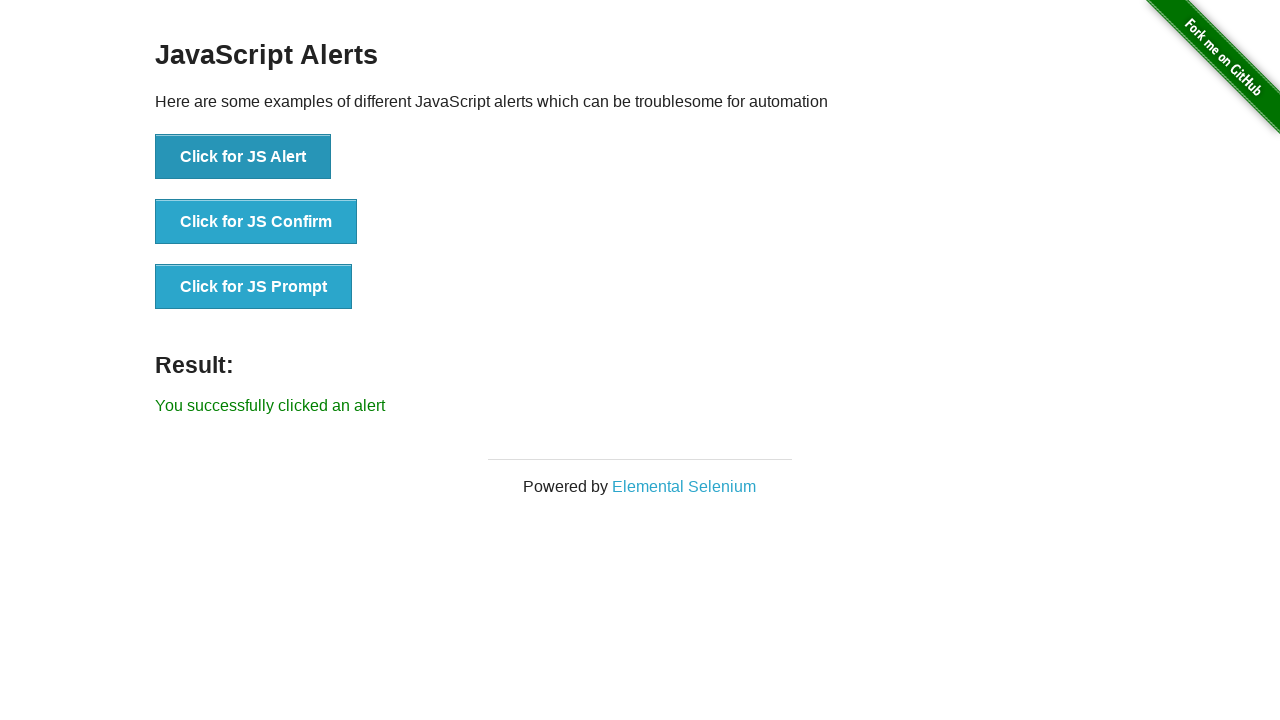

Set up dialog handler to accept alert dialogs
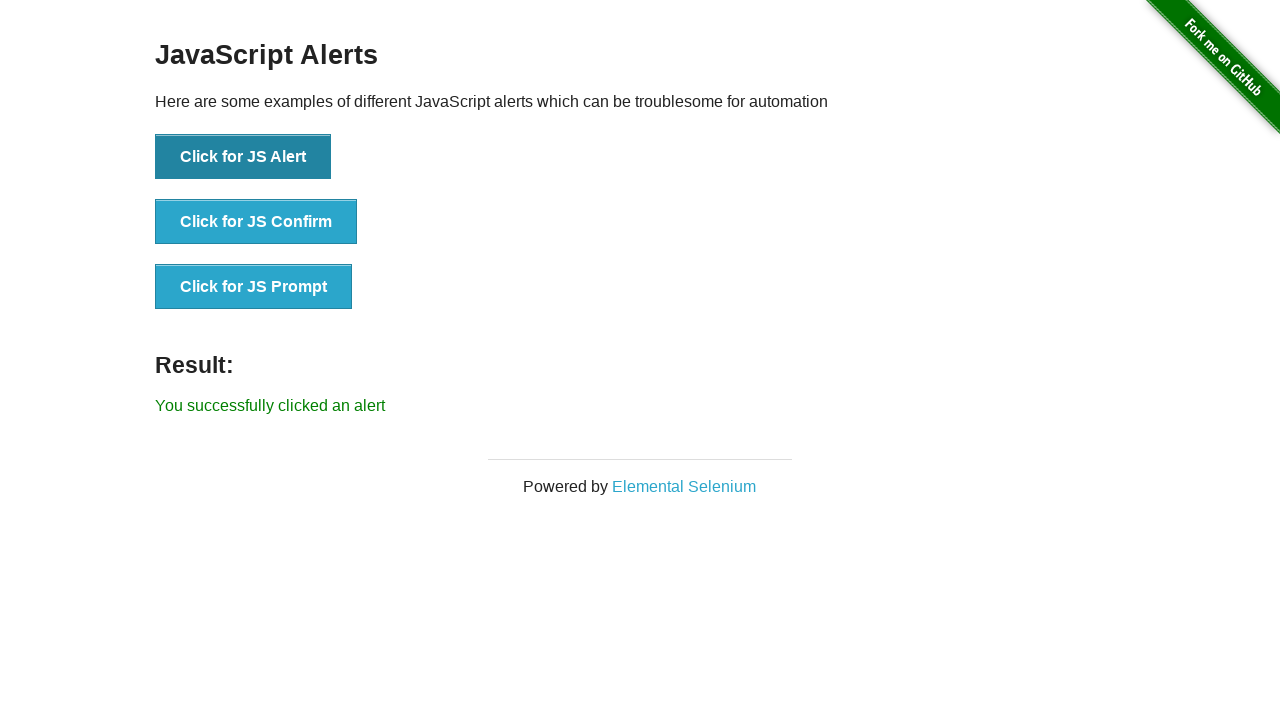

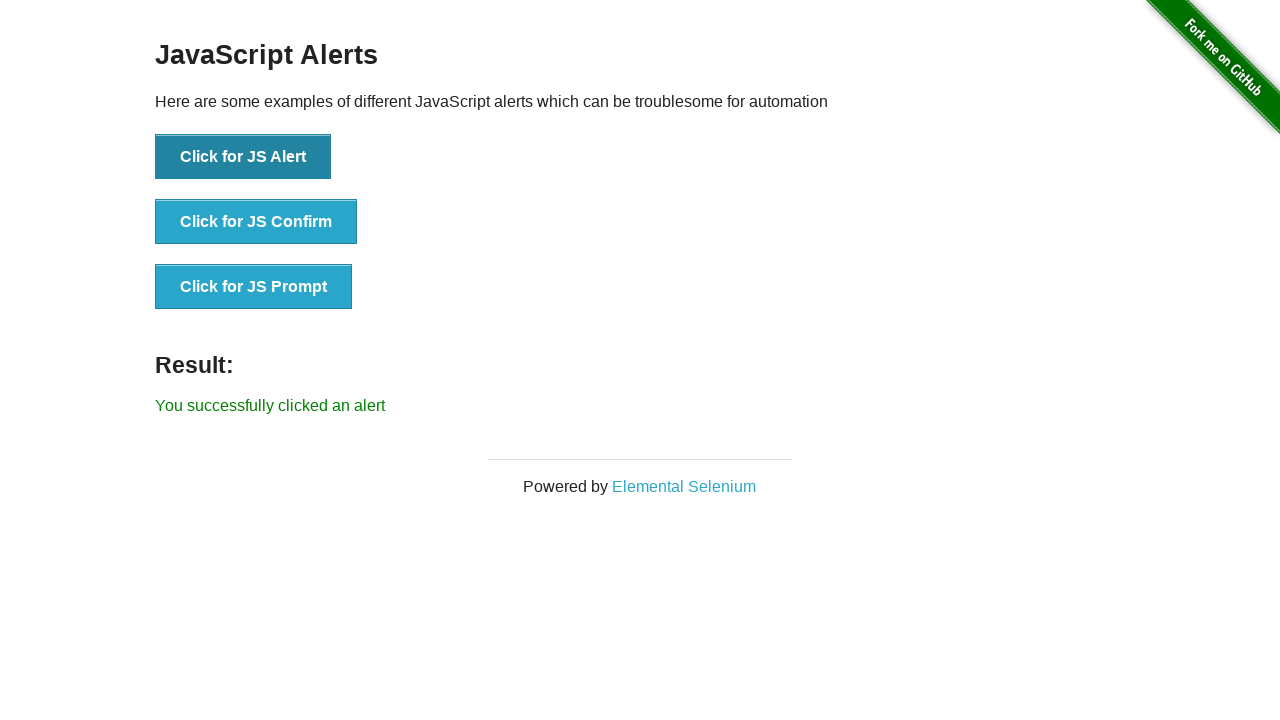